Tests confirm box functionality by triggering it twice, accepting once and dismissing once, then verifying the result text

Starting URL: https://testpages.herokuapp.com/styled/alerts/alert-test.html

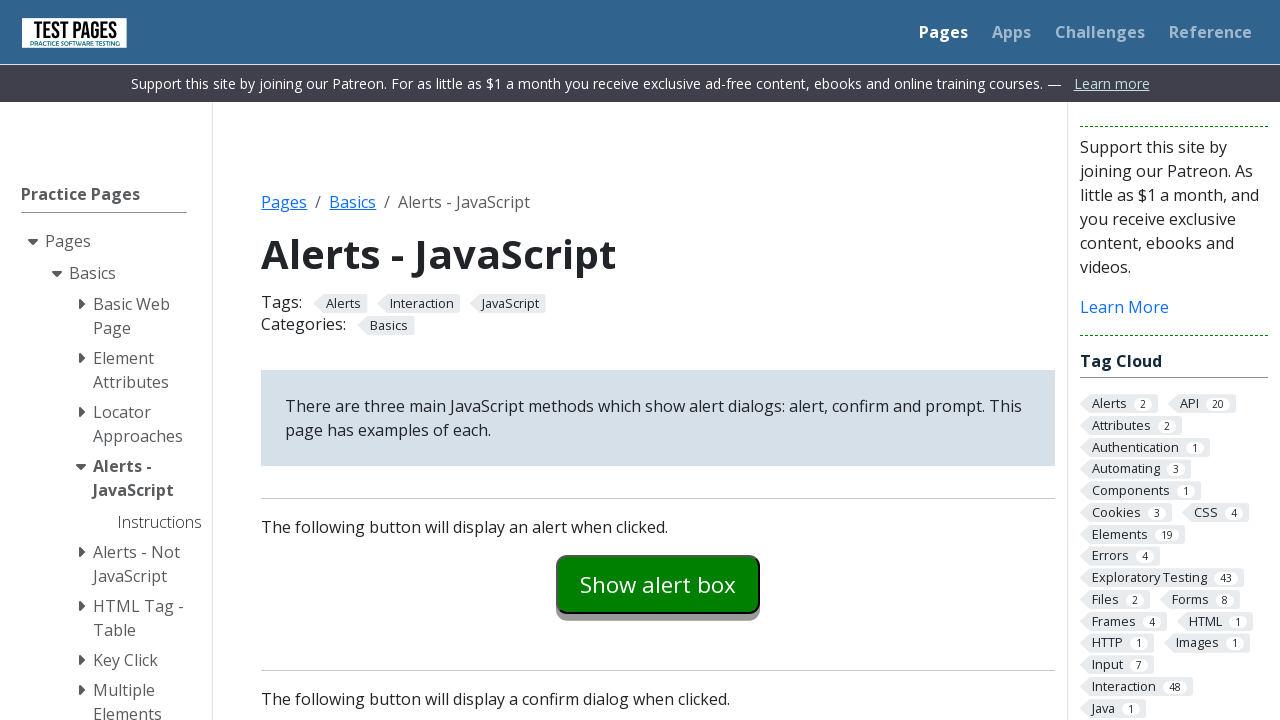

Set up dialog handler to accept confirm box
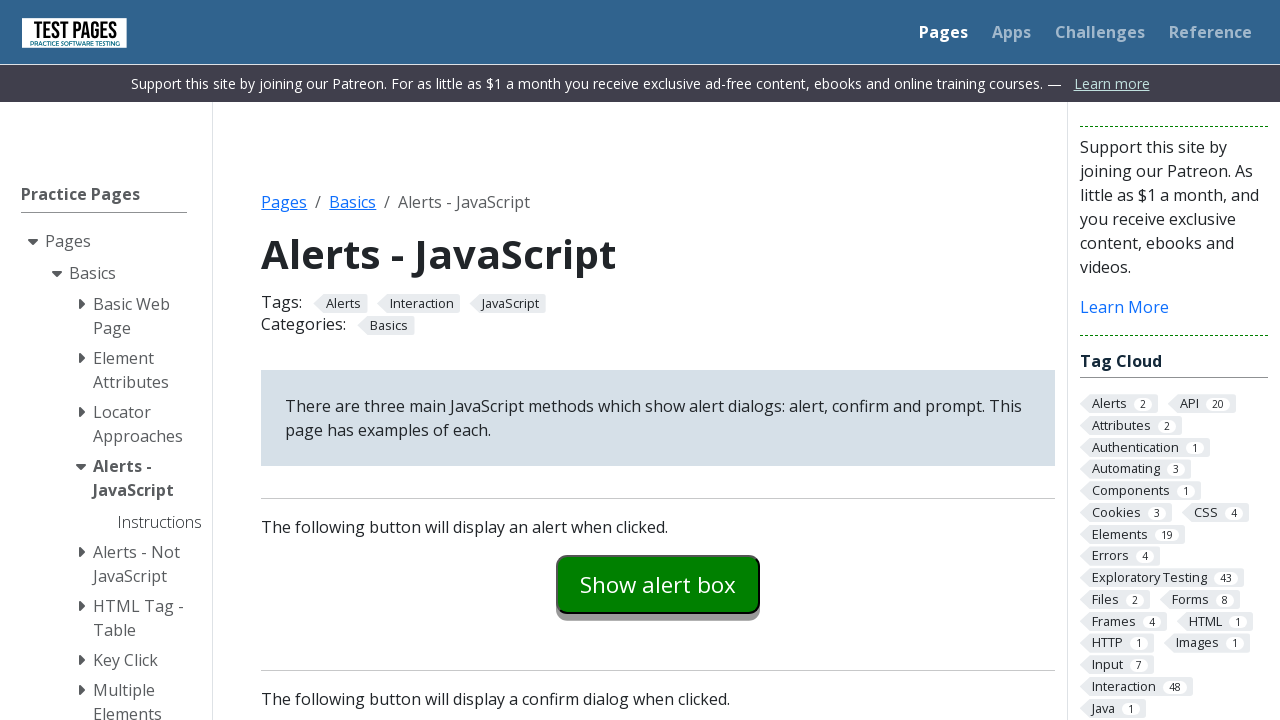

Clicked confirm example button to trigger confirm dialog at (658, 360) on #confirmexample
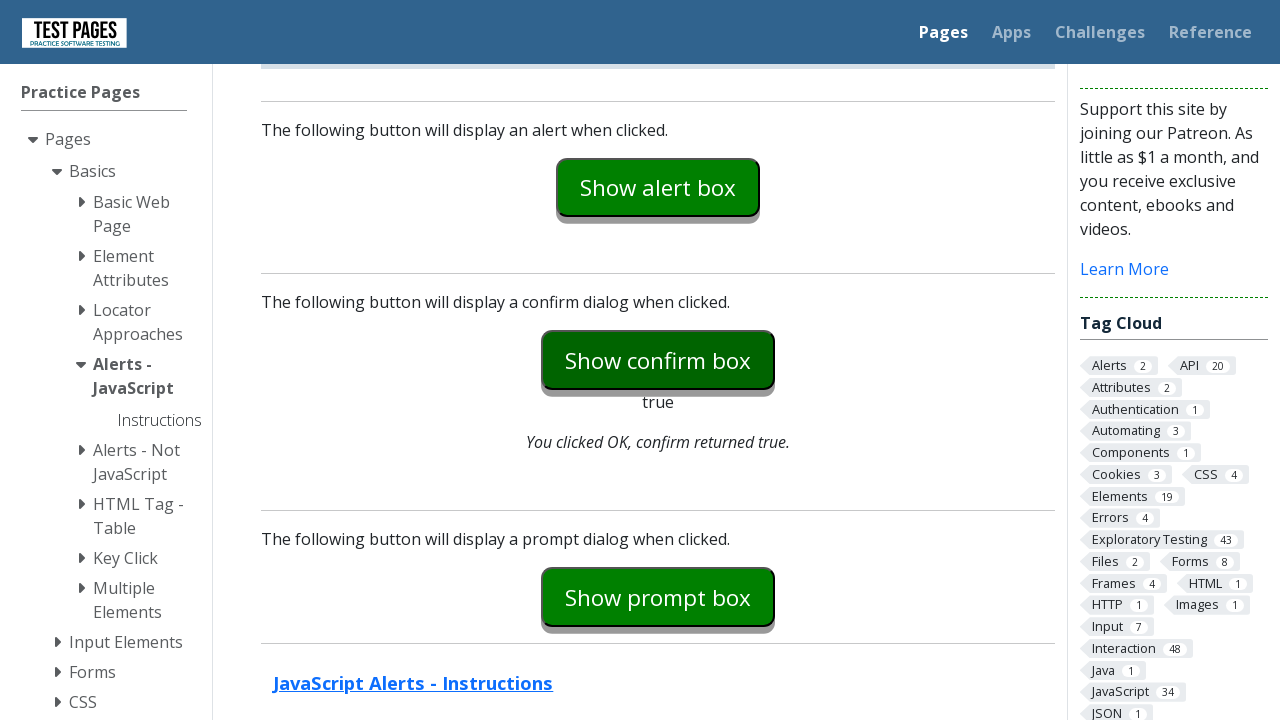

Confirm explanation text appeared after accepting dialog
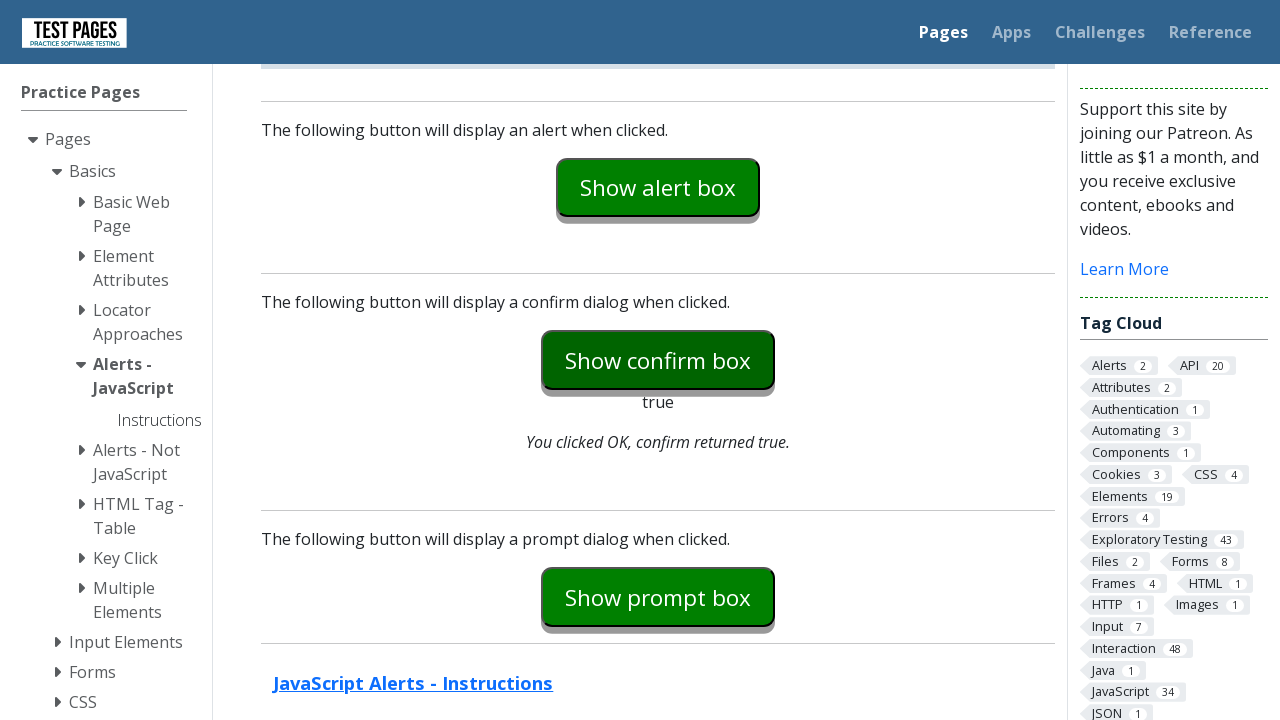

Set up dialog handler to dismiss confirm box
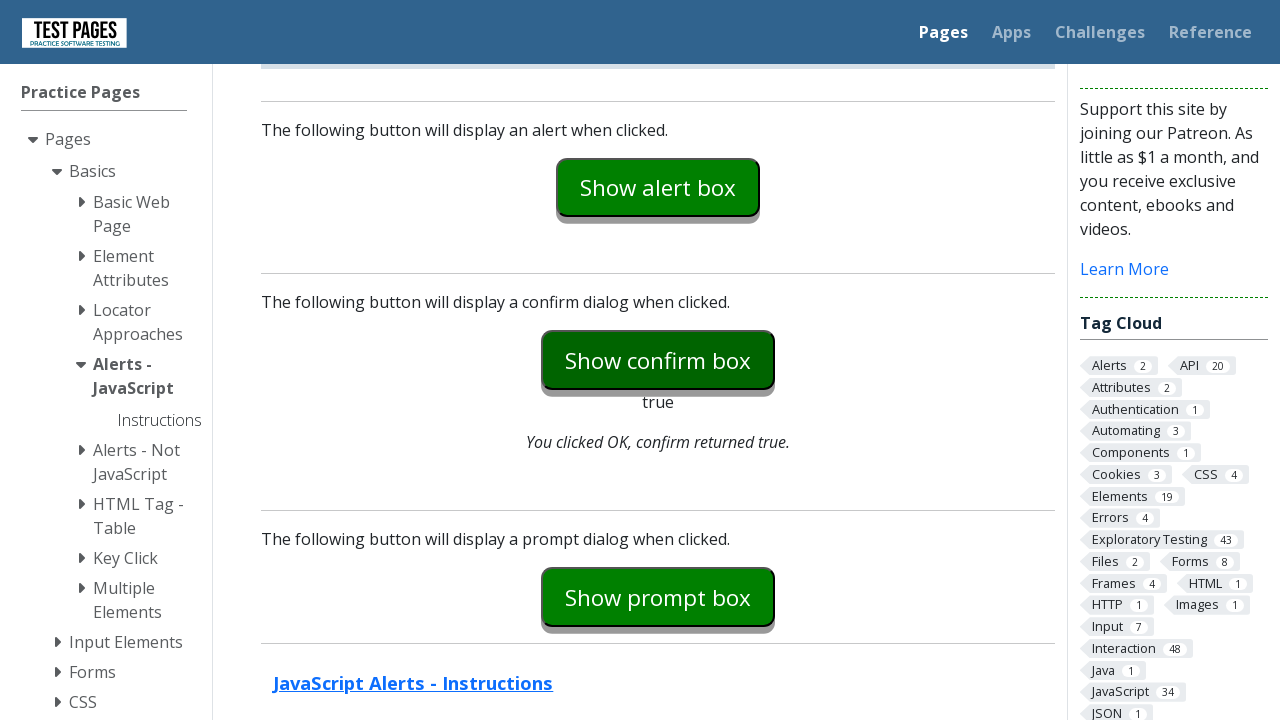

Clicked confirm example button to trigger confirm dialog again at (658, 360) on #confirmexample
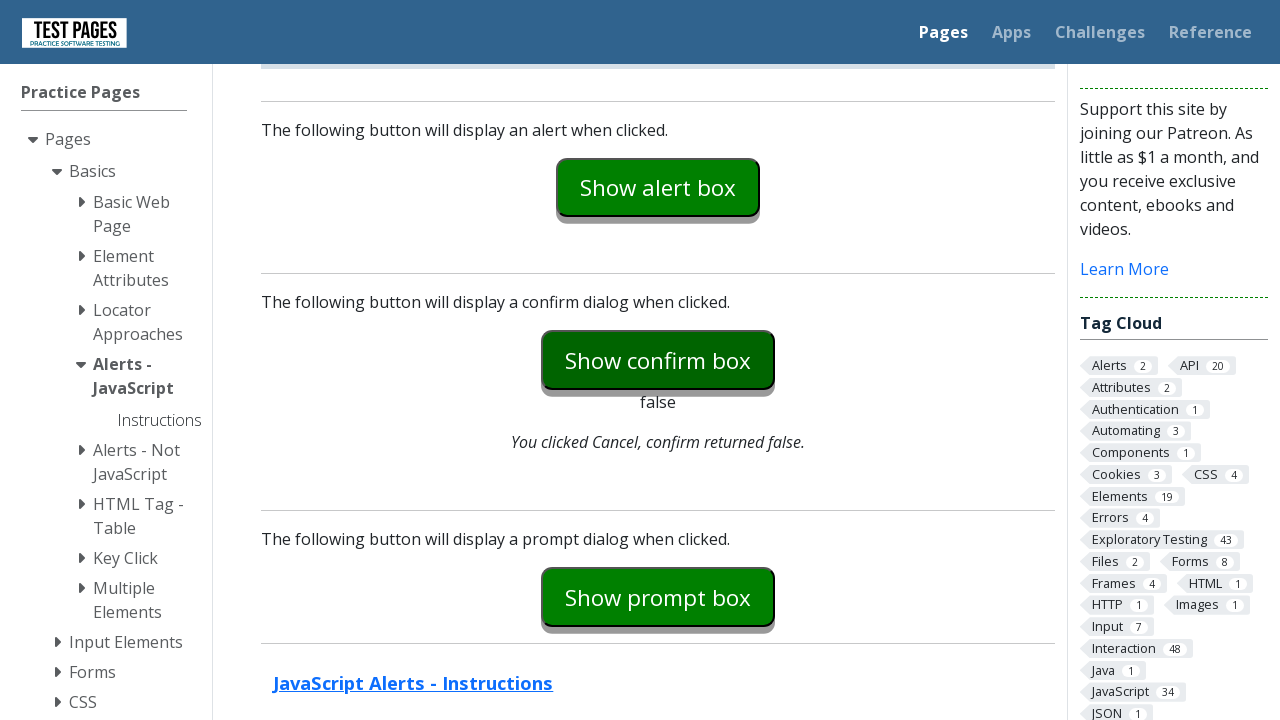

Confirm explanation text appeared after dismissing dialog
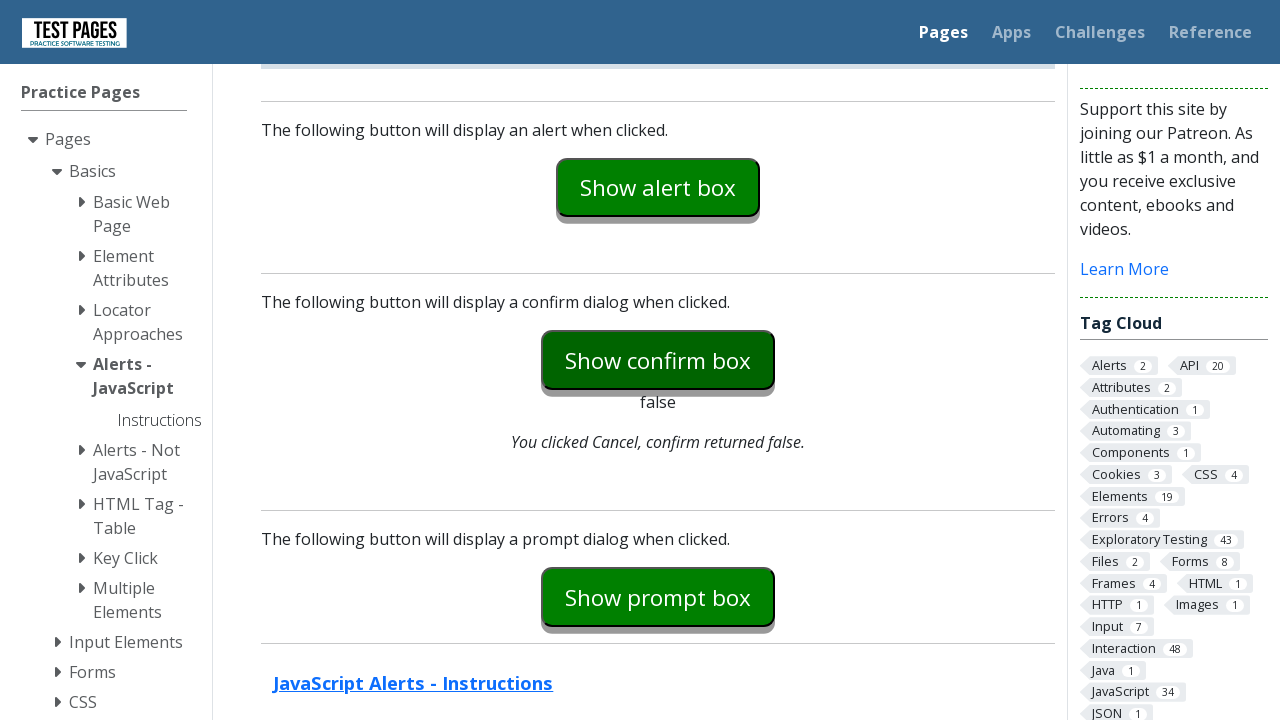

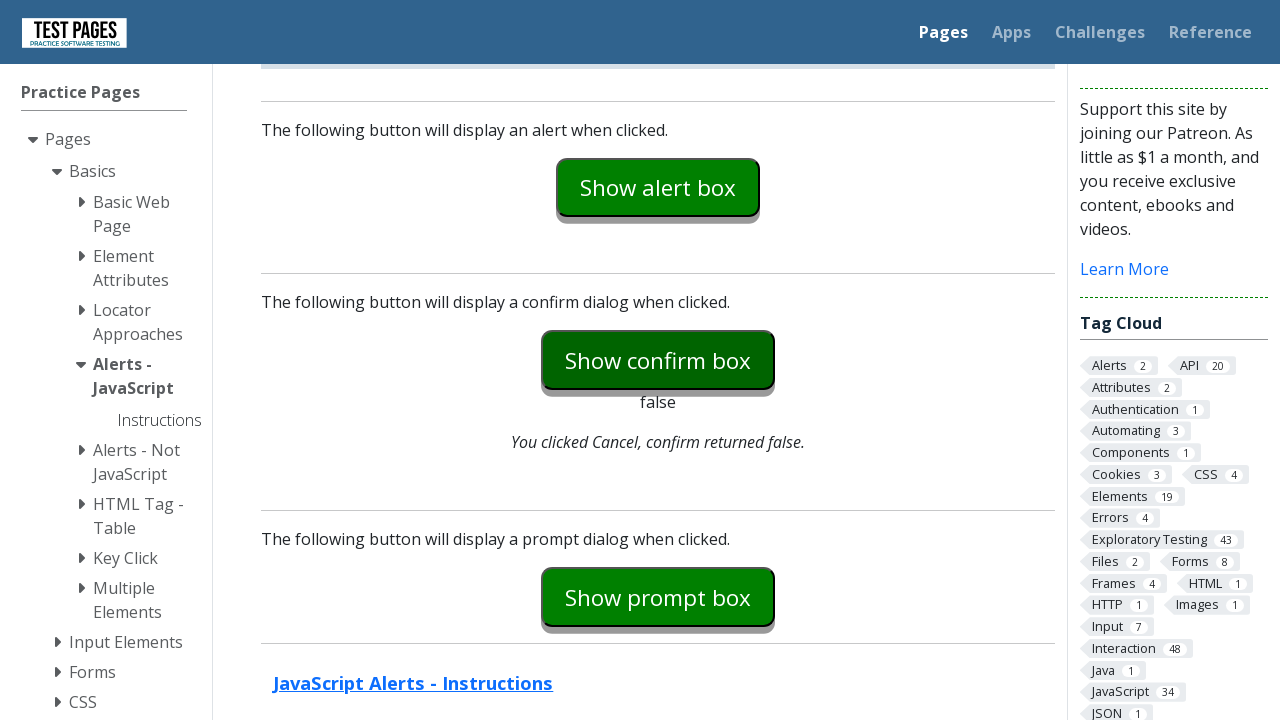